Retrieves a value from an element attribute, performs a mathematical calculation on it, and fills a form with the result along with checkbox and radio button selections

Starting URL: http://suninjuly.github.io/get_attribute.html

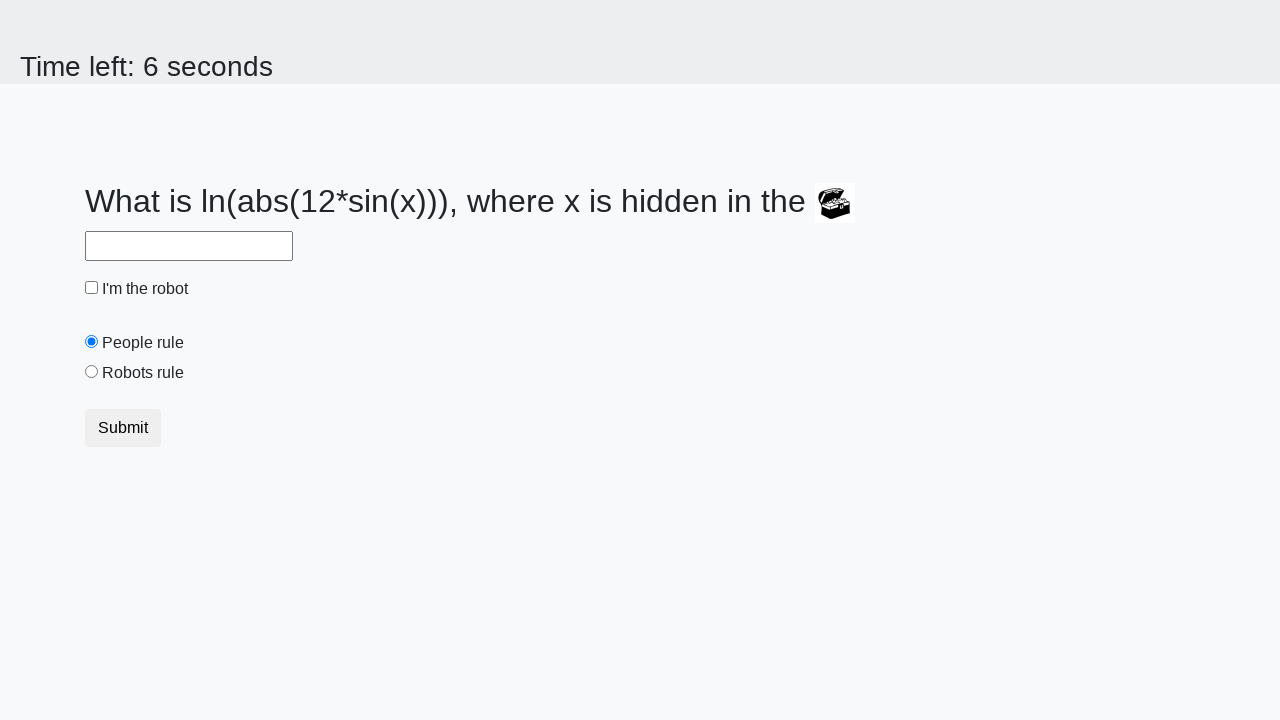

Retrieved treasure value from element attribute
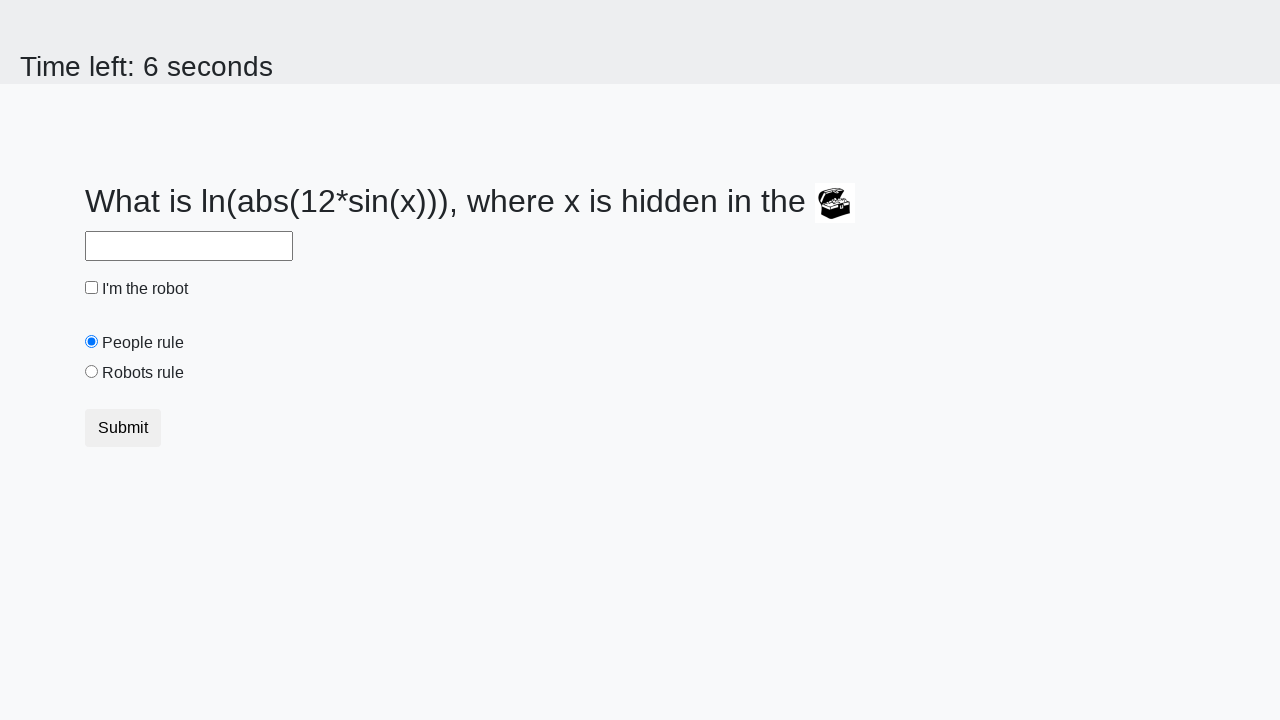

Calculated mathematical result from treasure value
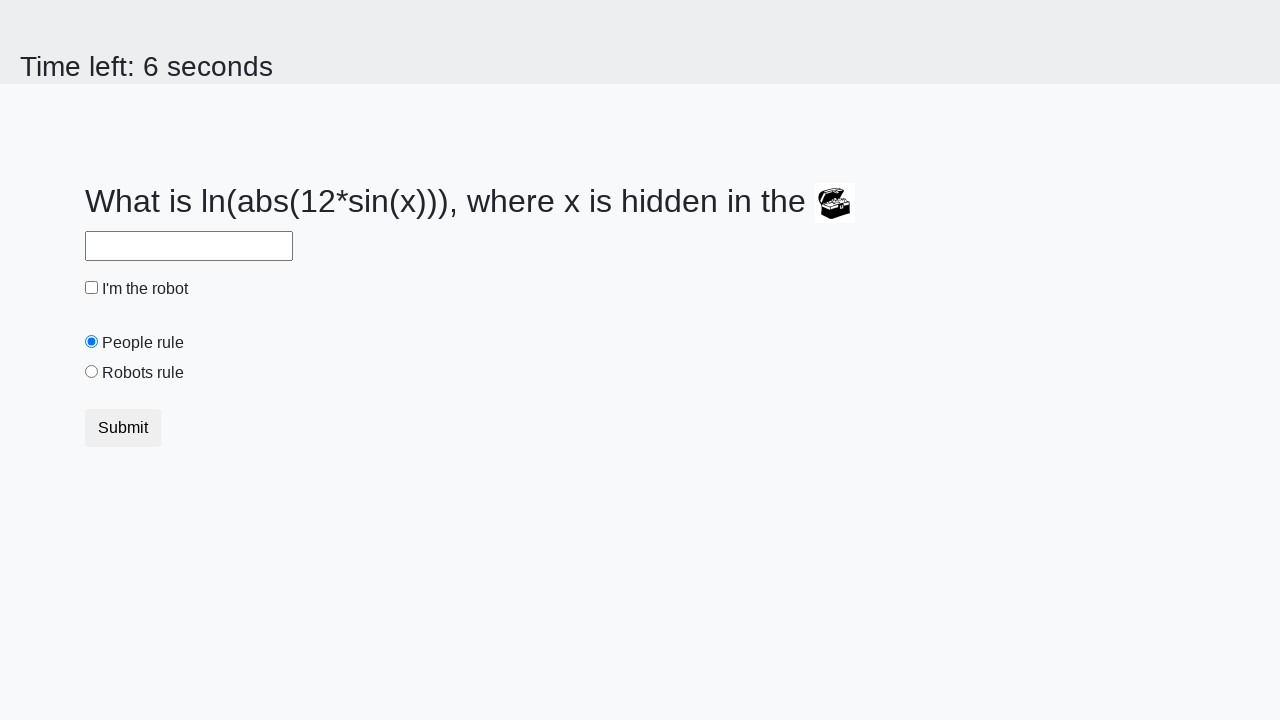

Filled answer field with calculated result on #answer
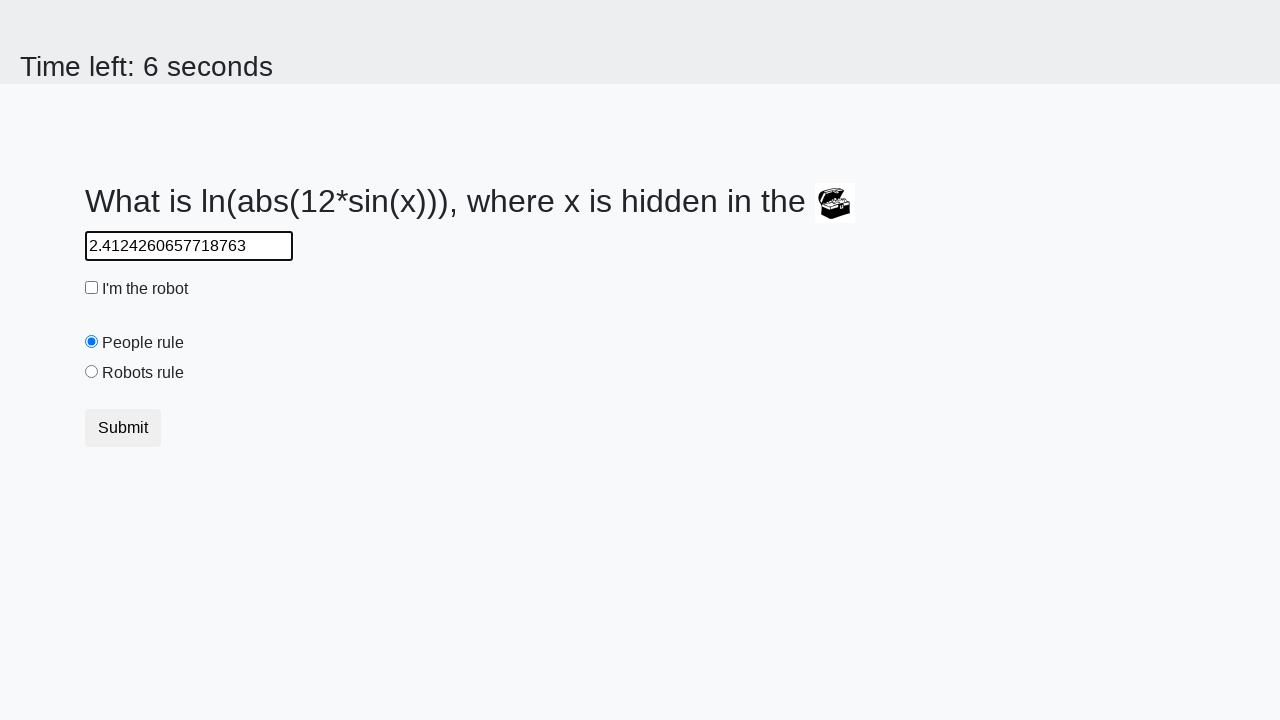

Clicked robot checkbox at (92, 288) on #robotCheckbox
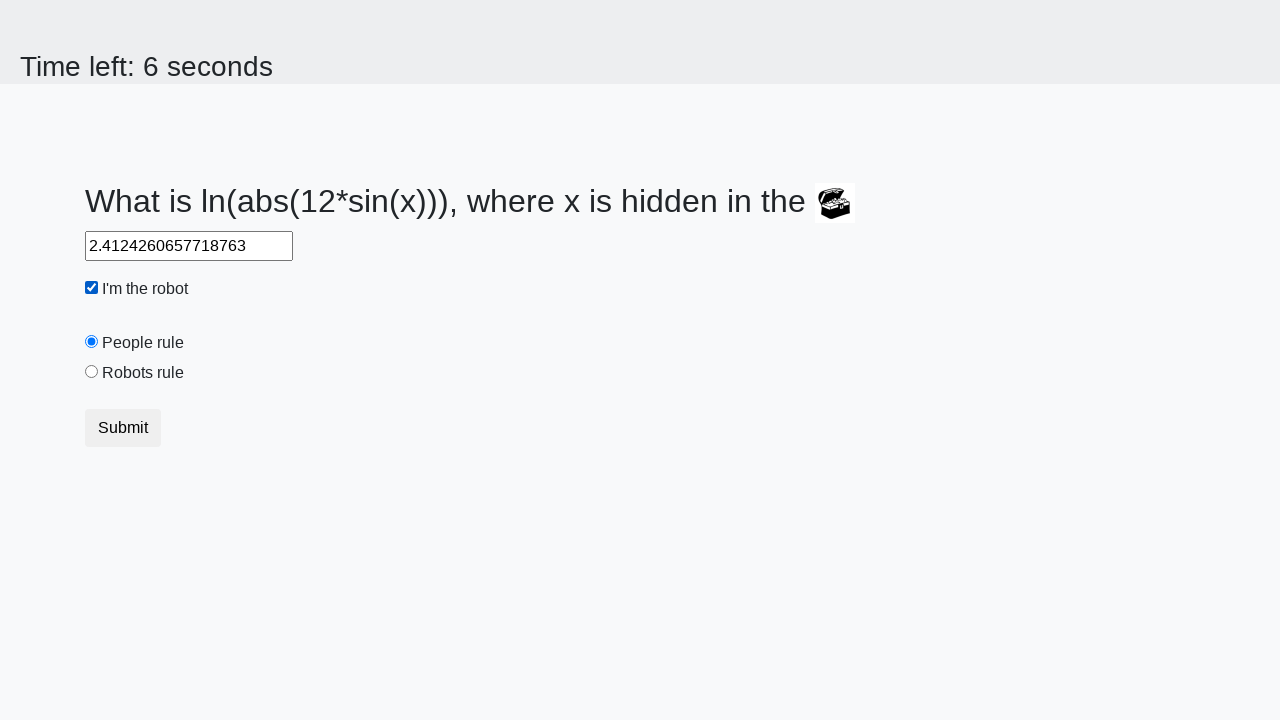

Clicked robots rule radio button at (92, 372) on #robotsRule
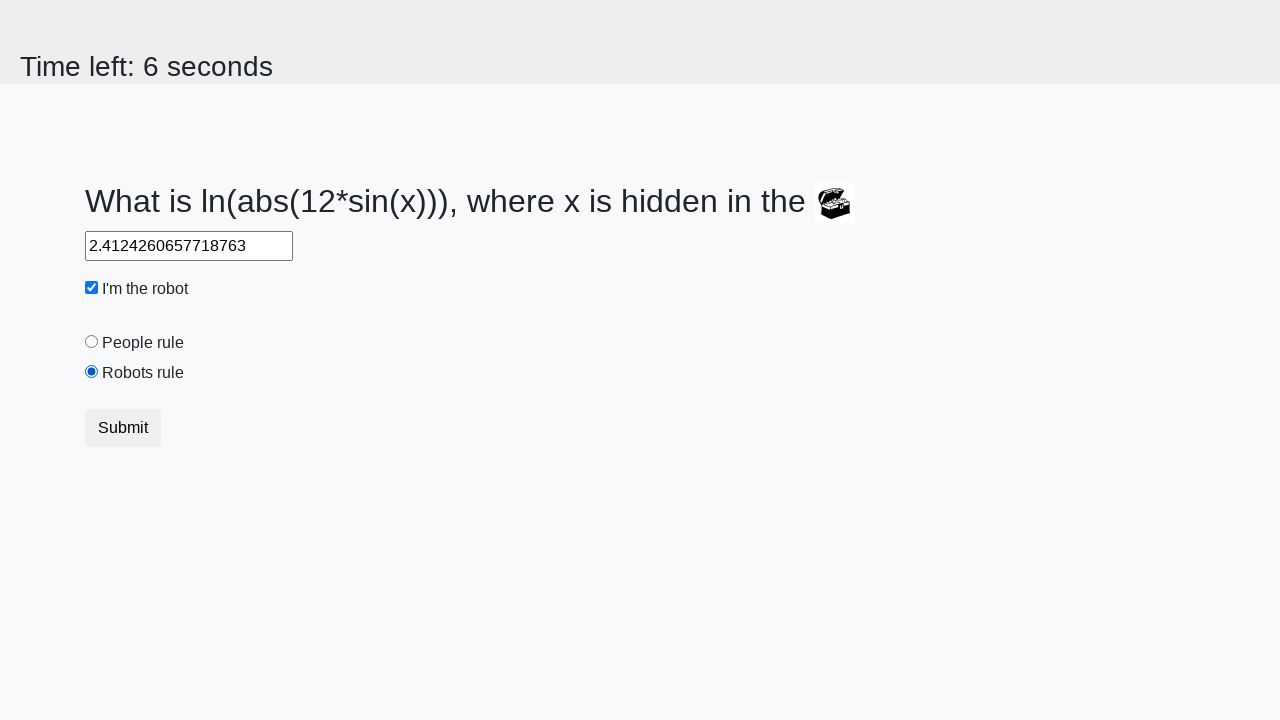

Clicked submit button to complete form at (123, 428) on button.btn
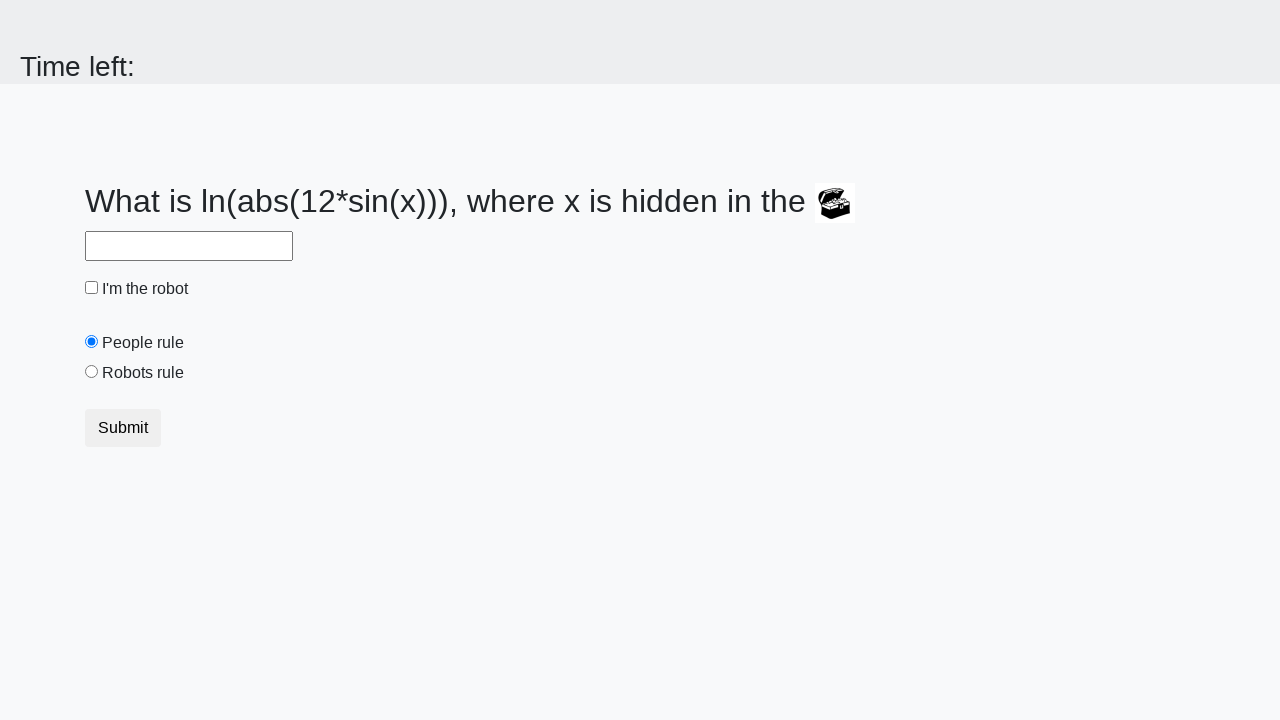

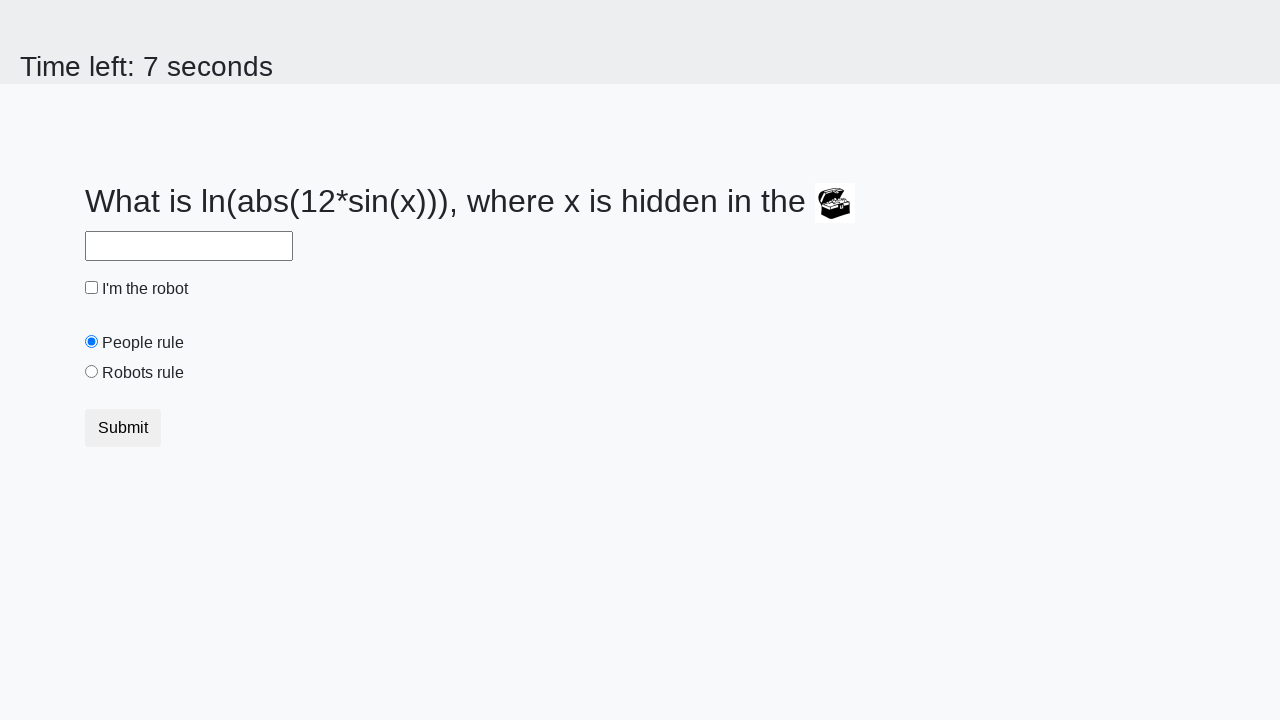